Switches to an iframe and checks the 3rd checkbox by sibling position

Starting URL: https://www.w3schools.com/tags/tryit.asp?filename=tryhtml5_input_type_checkbox

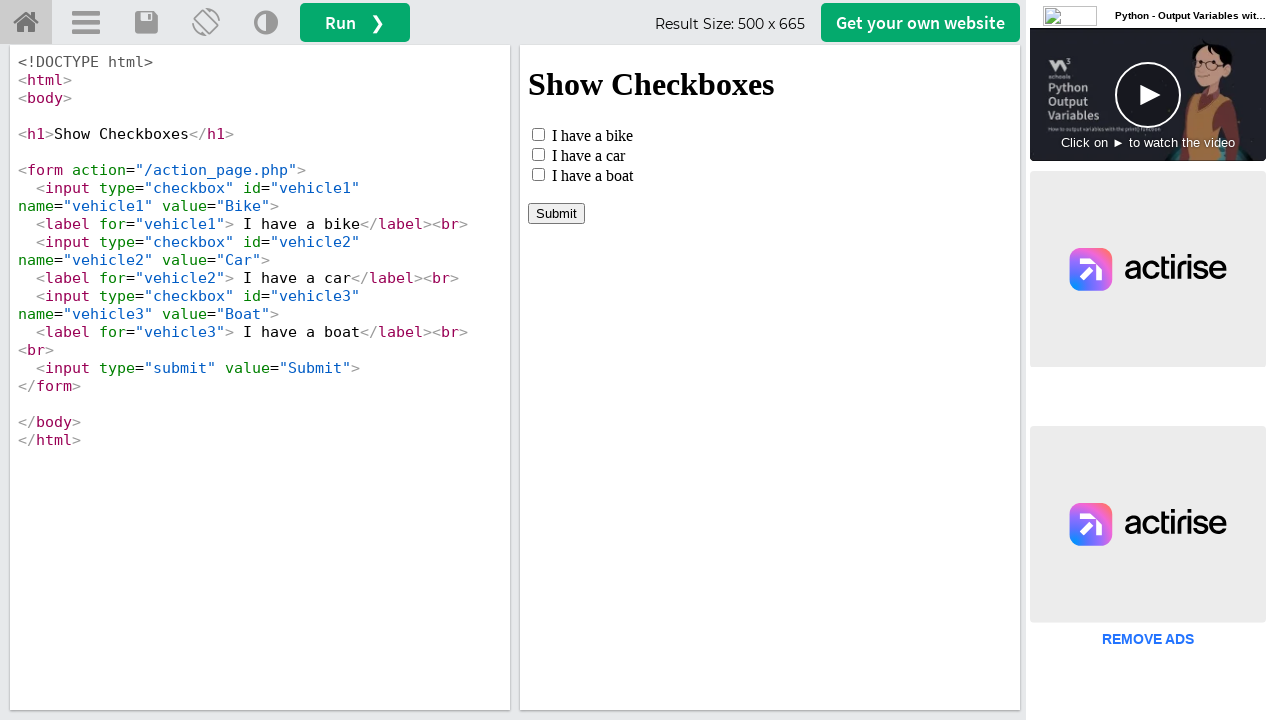

Navigated to W3Schools checkbox input example page
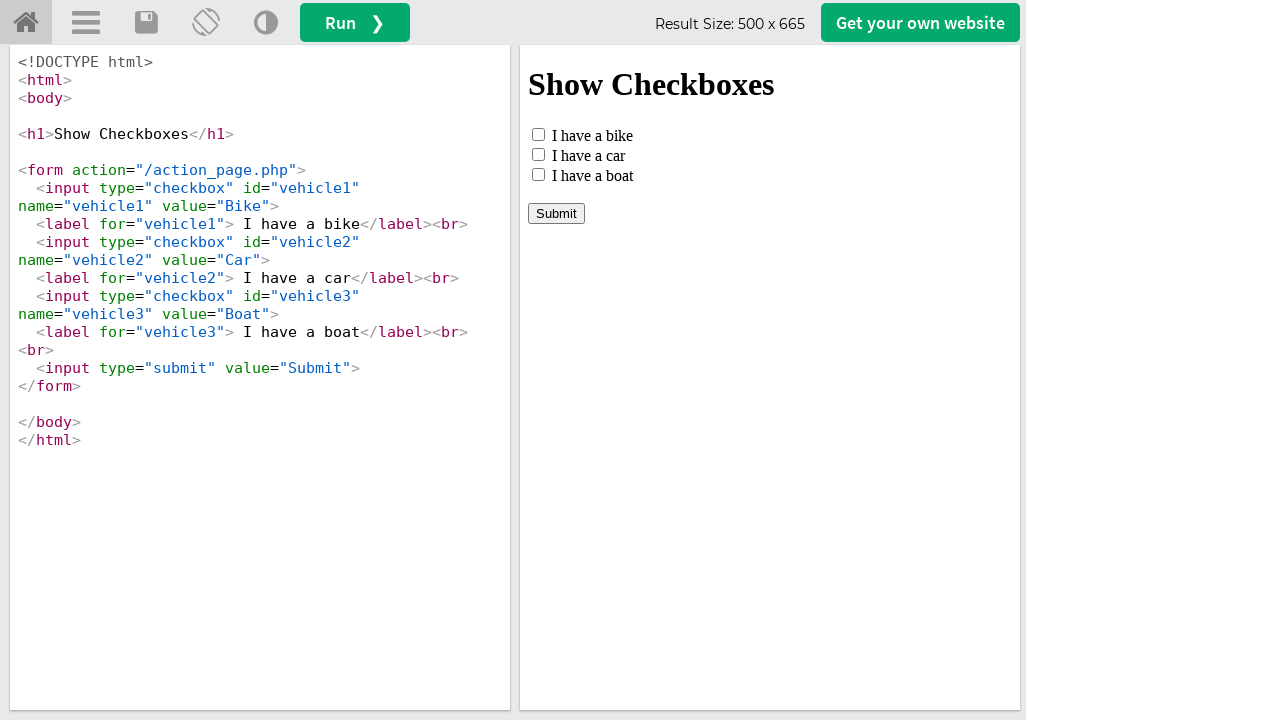

Located iframe containing the checkbox elements
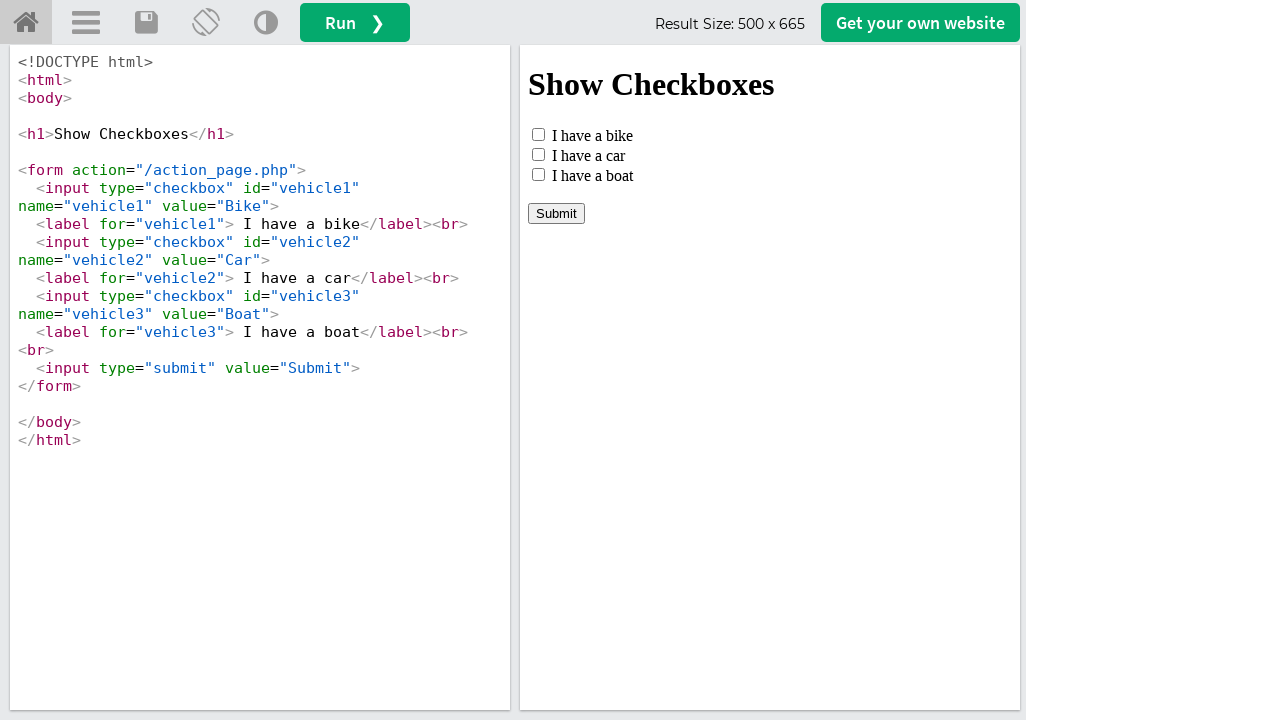

Located the 3rd checkbox element by sibling position
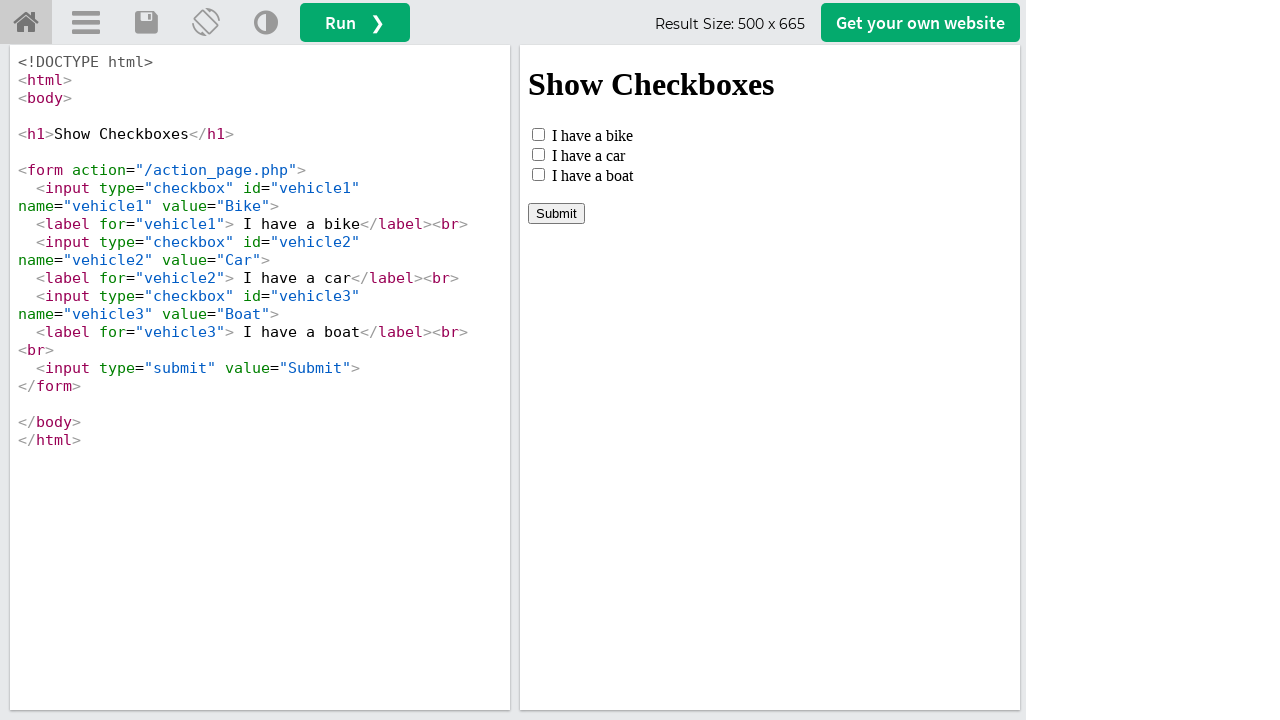

Checked the 3rd checkbox at (538, 174) on #iframeResult >> internal:control=enter-frame >> input[type='checkbox'] >> nth=2
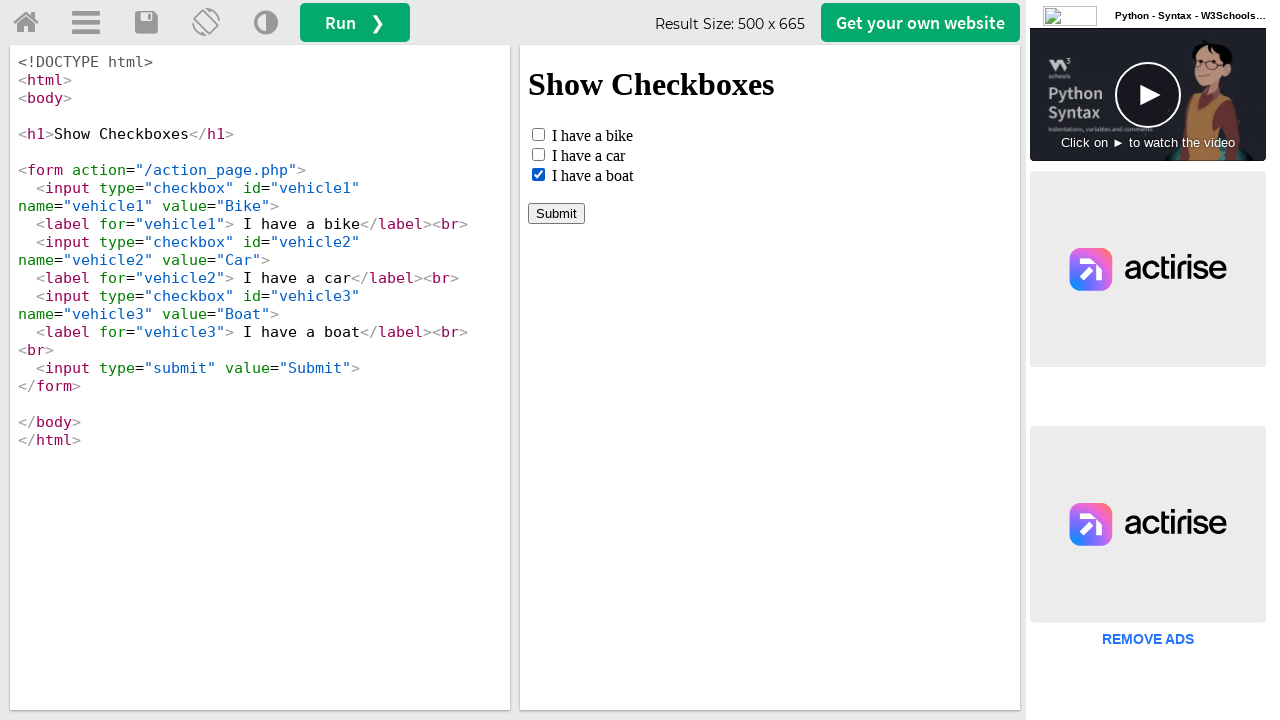

Verified that the 3rd checkbox is checked
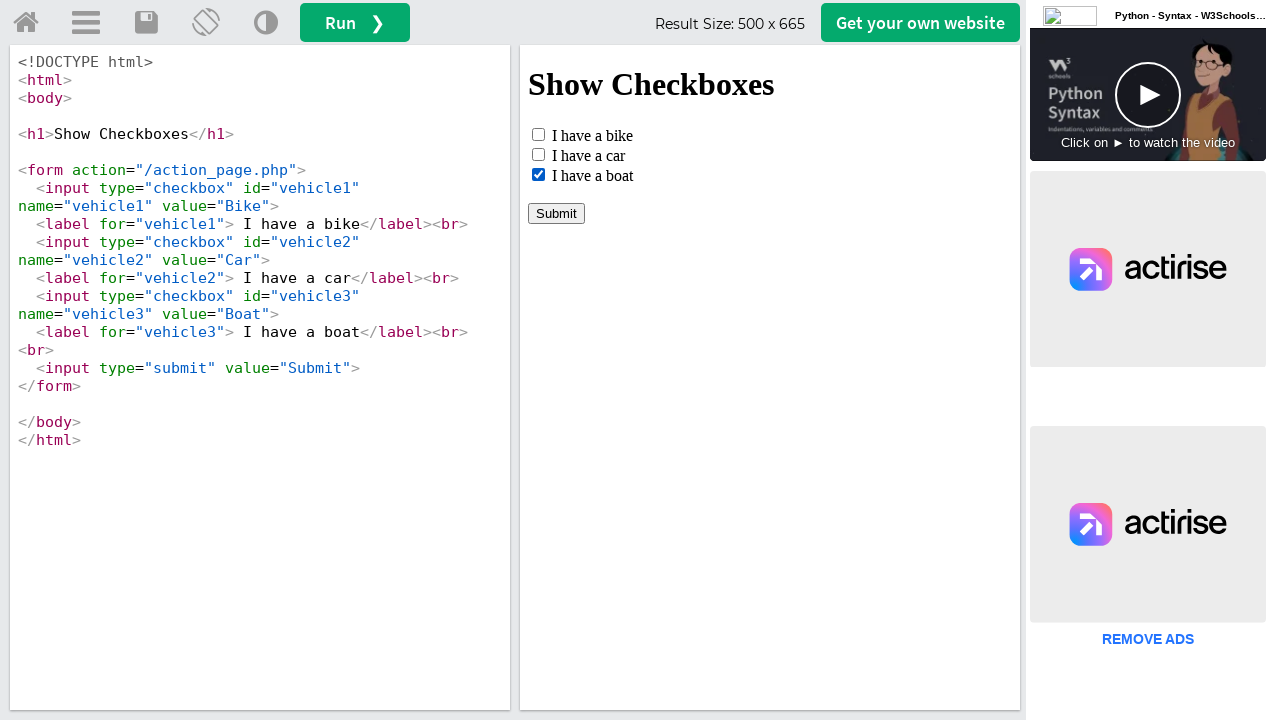

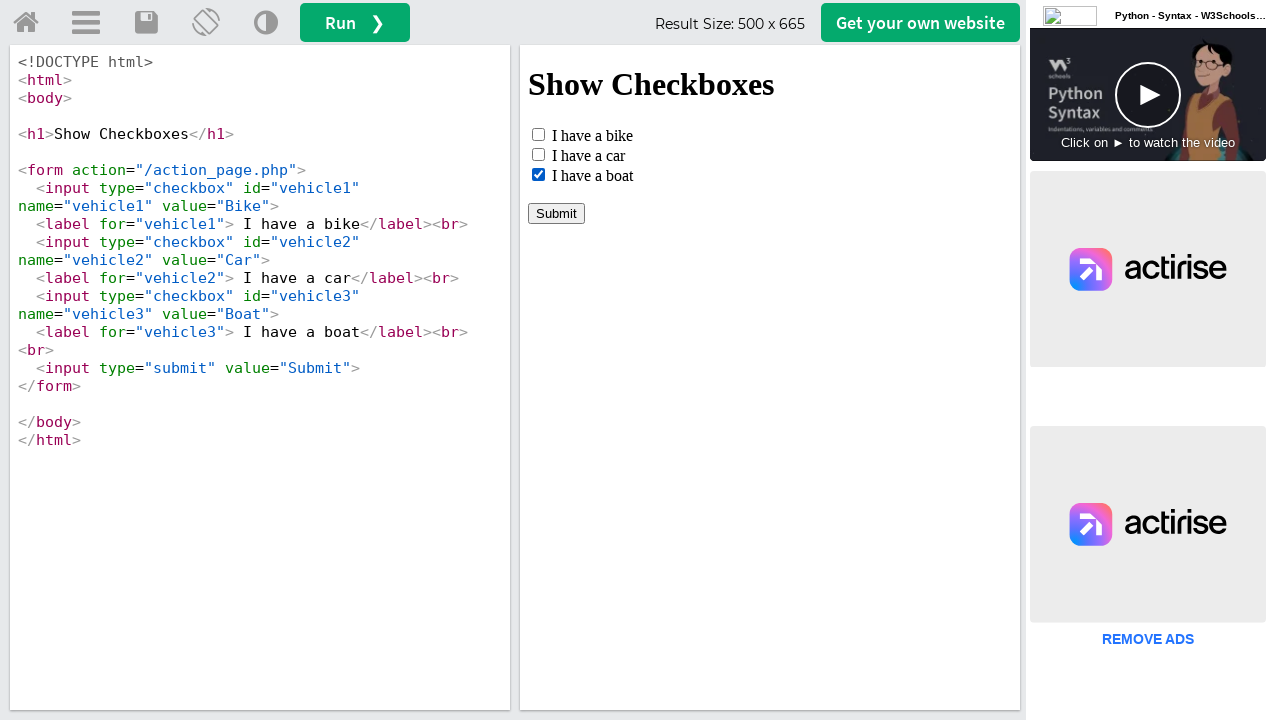